Tests the exam type selection functionality on the Turkish ÖSYM exam results page by selecting "YKS" from a dropdown menu and clicking the search button.

Starting URL: https://sonuc.osym.gov.tr/SonucSec.aspx

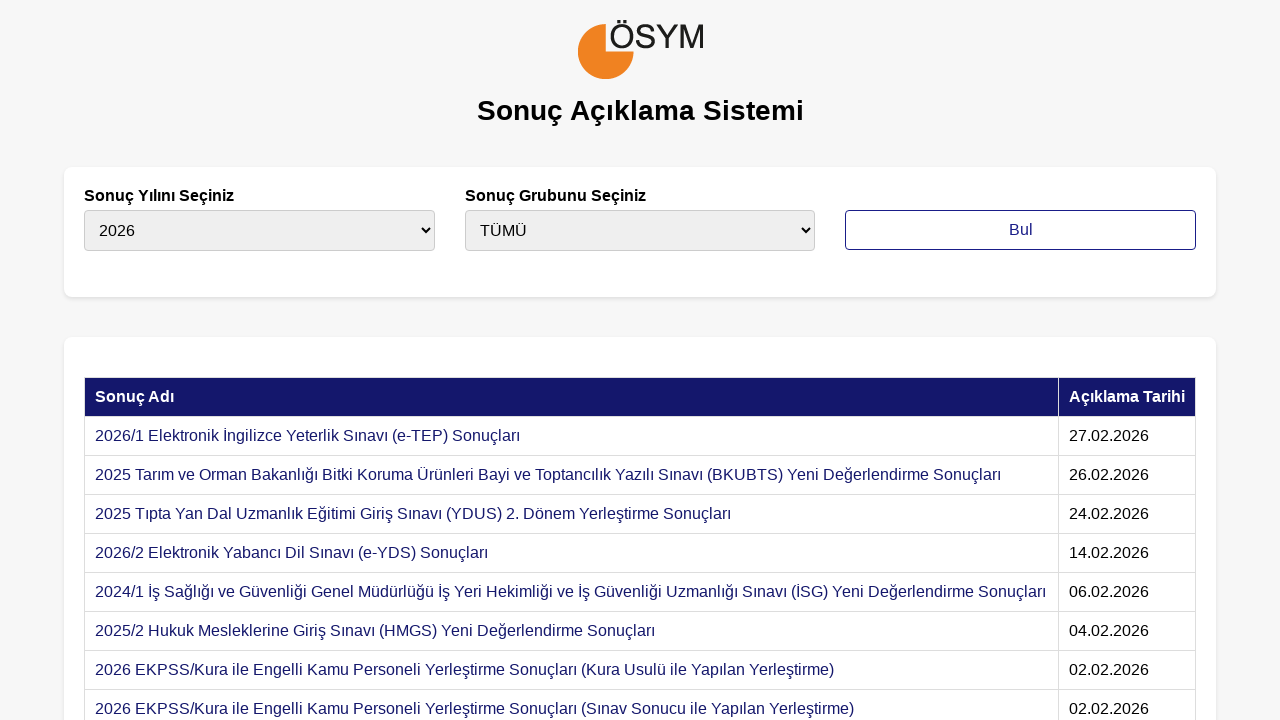

Selected 'YKS' from exam type dropdown on #cmbSinavTipi
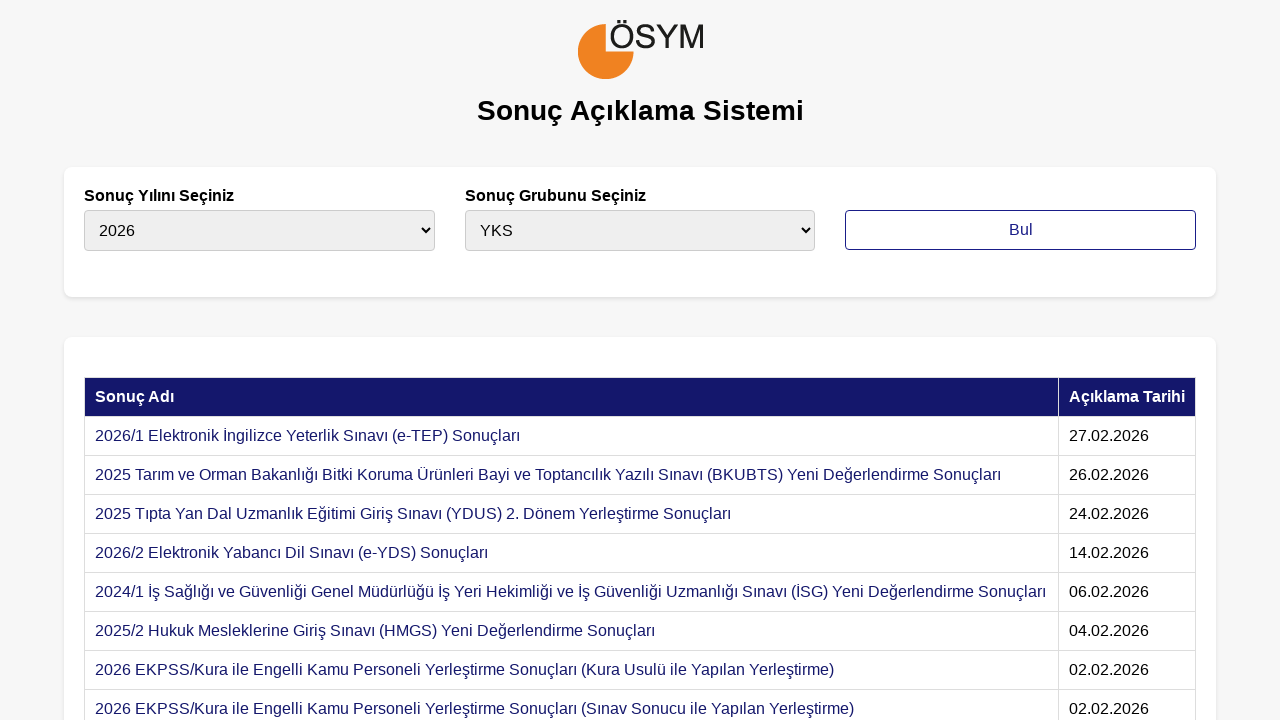

Clicked search button to find exam results at (1021, 230) on #btnBul
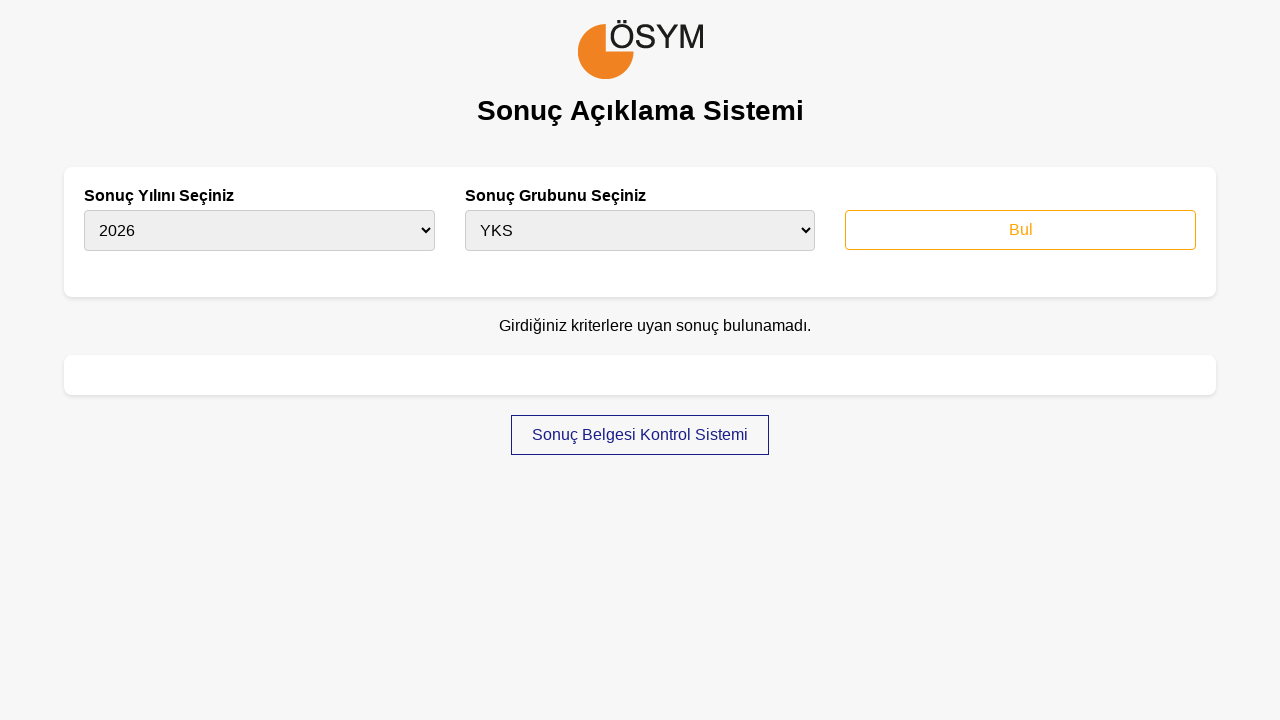

Waited 2 seconds for results to load
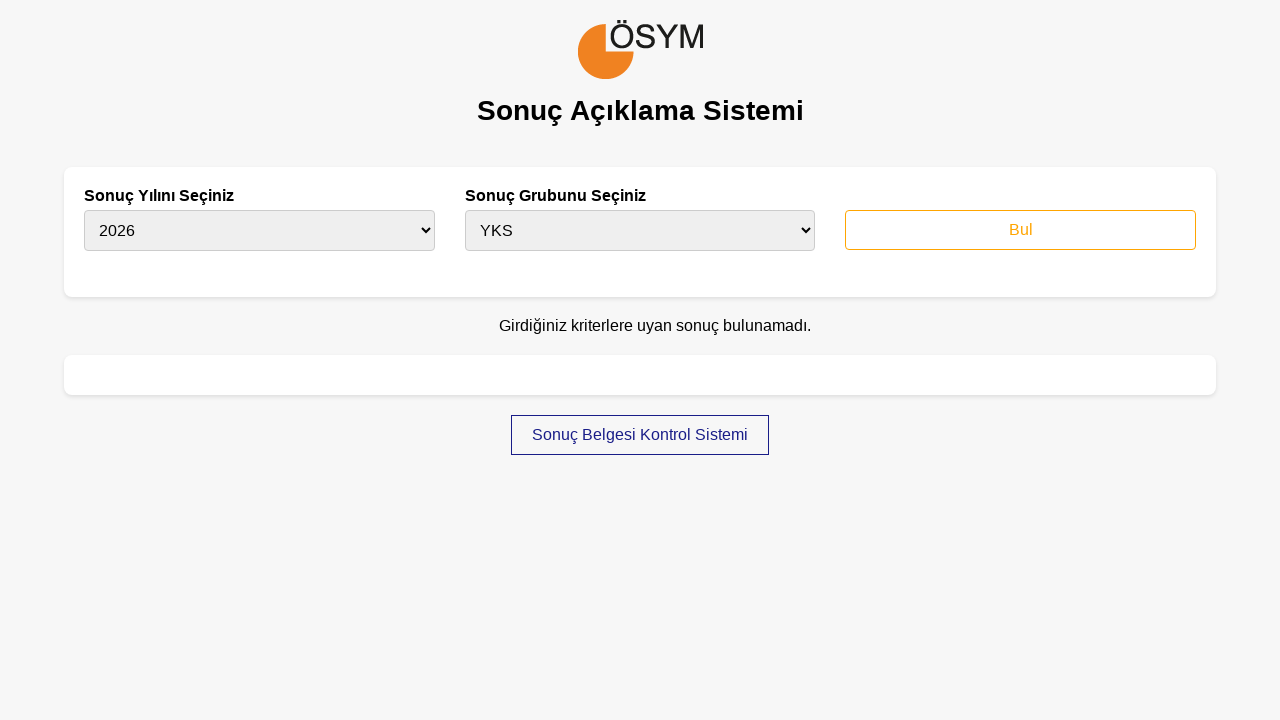

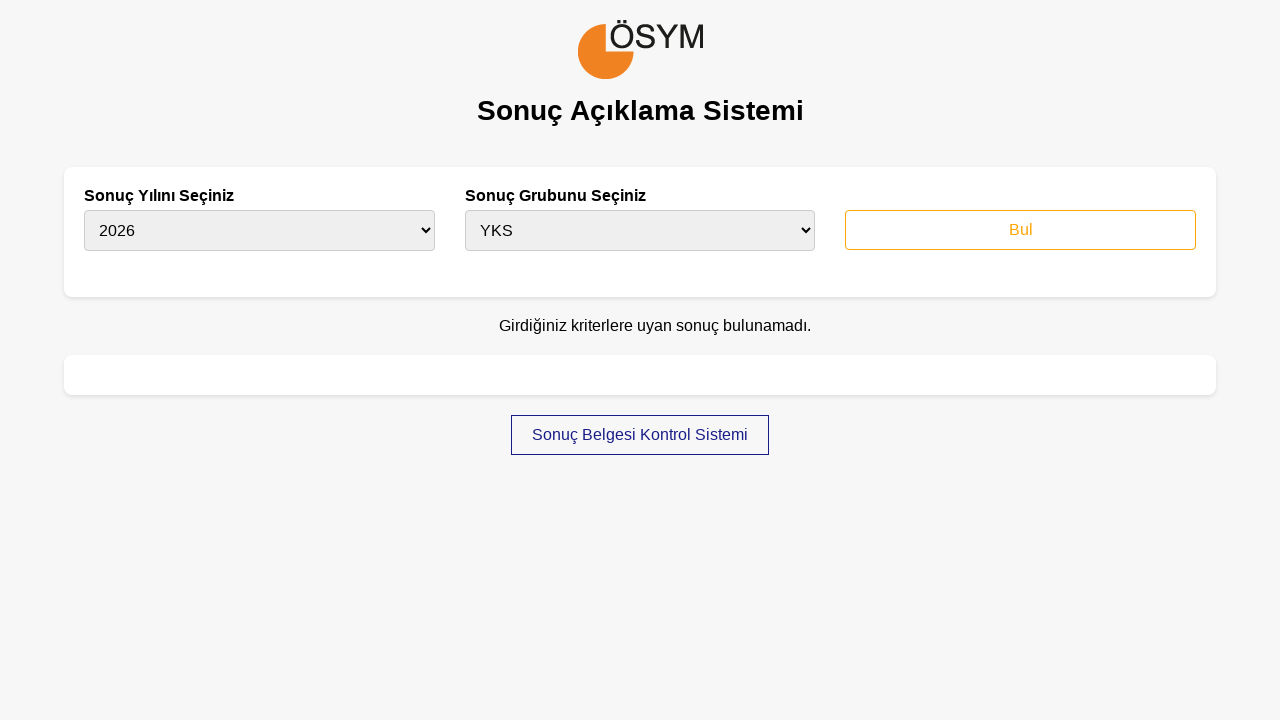